Navigates to GreensTech Selenium course page and verifies that specific location and address elements are present on the page

Starting URL: https://greenstech.in/selenium-course-content.html

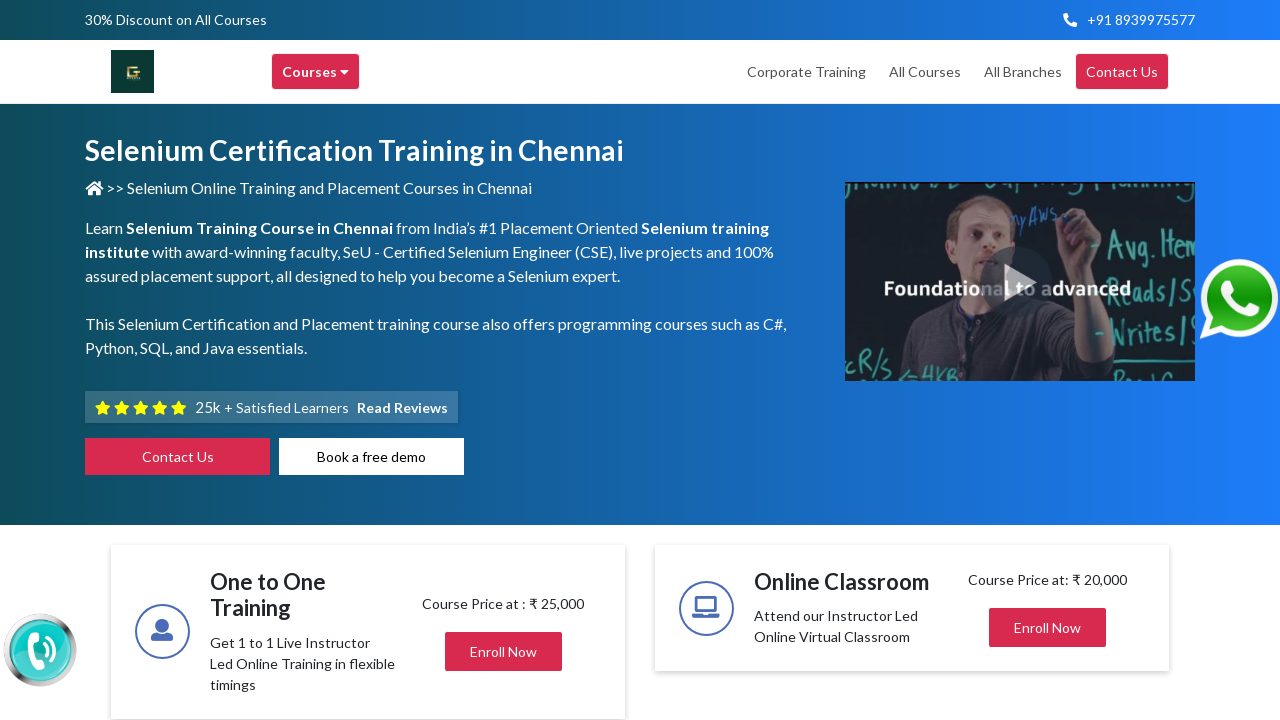

Navigated to GreensTech Selenium course page
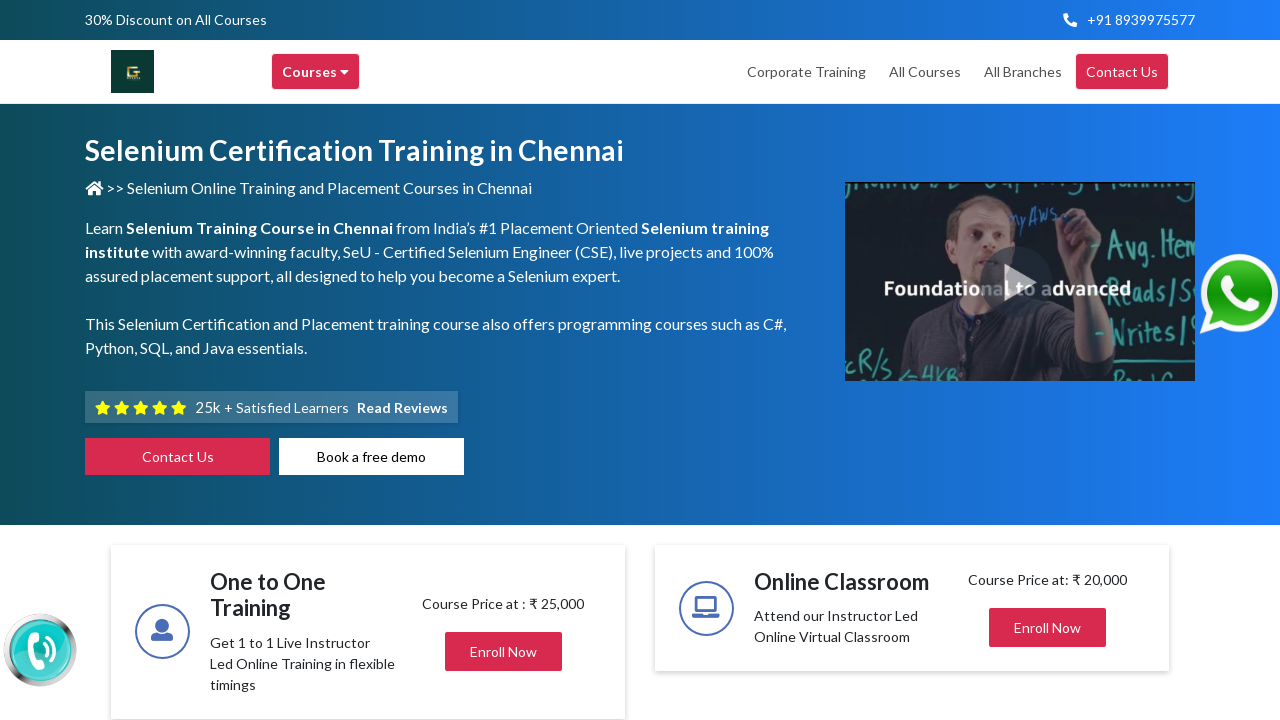

Verified location element with text 'Adyar' is present
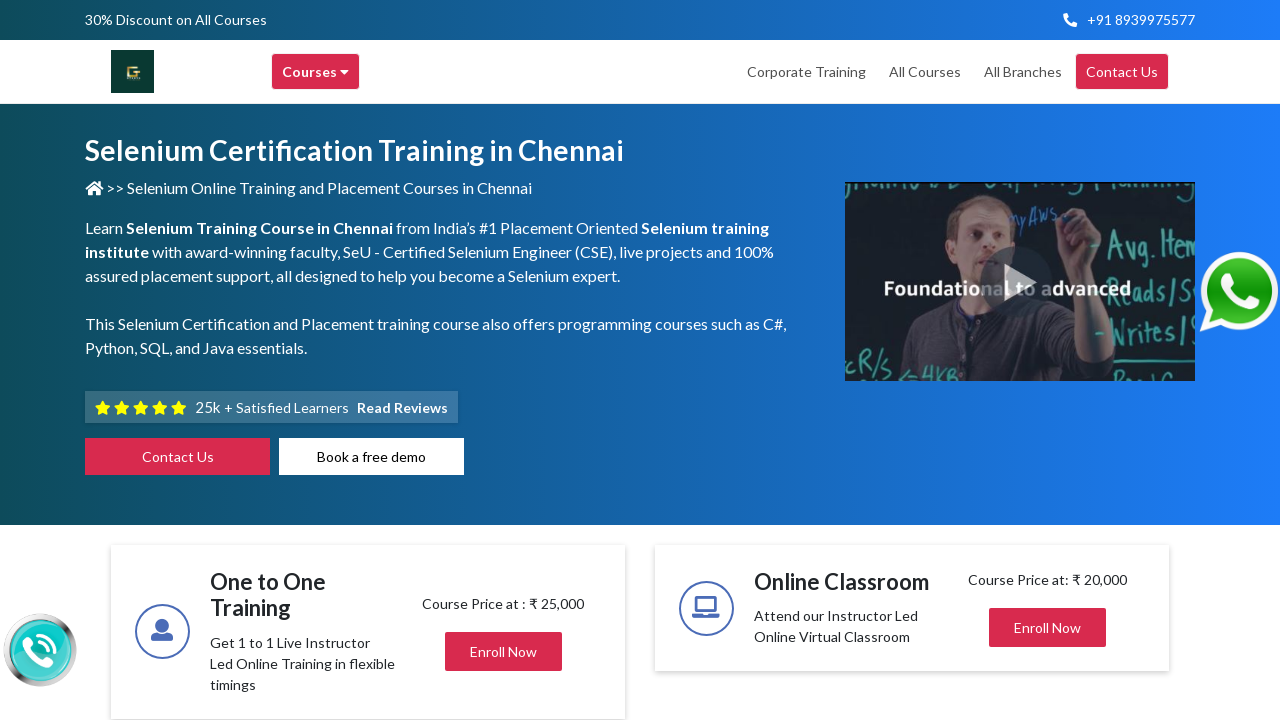

Verified address element with text 'No:11,' is present
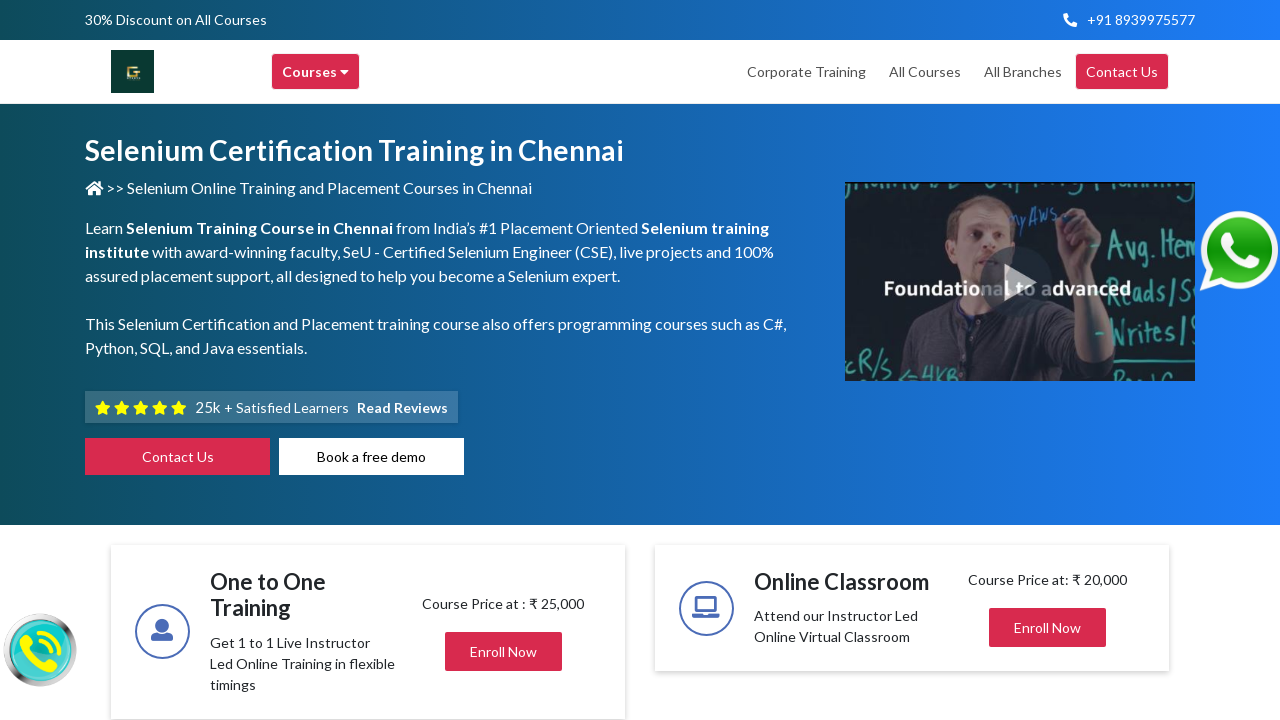

Verified element containing 'First' text is present
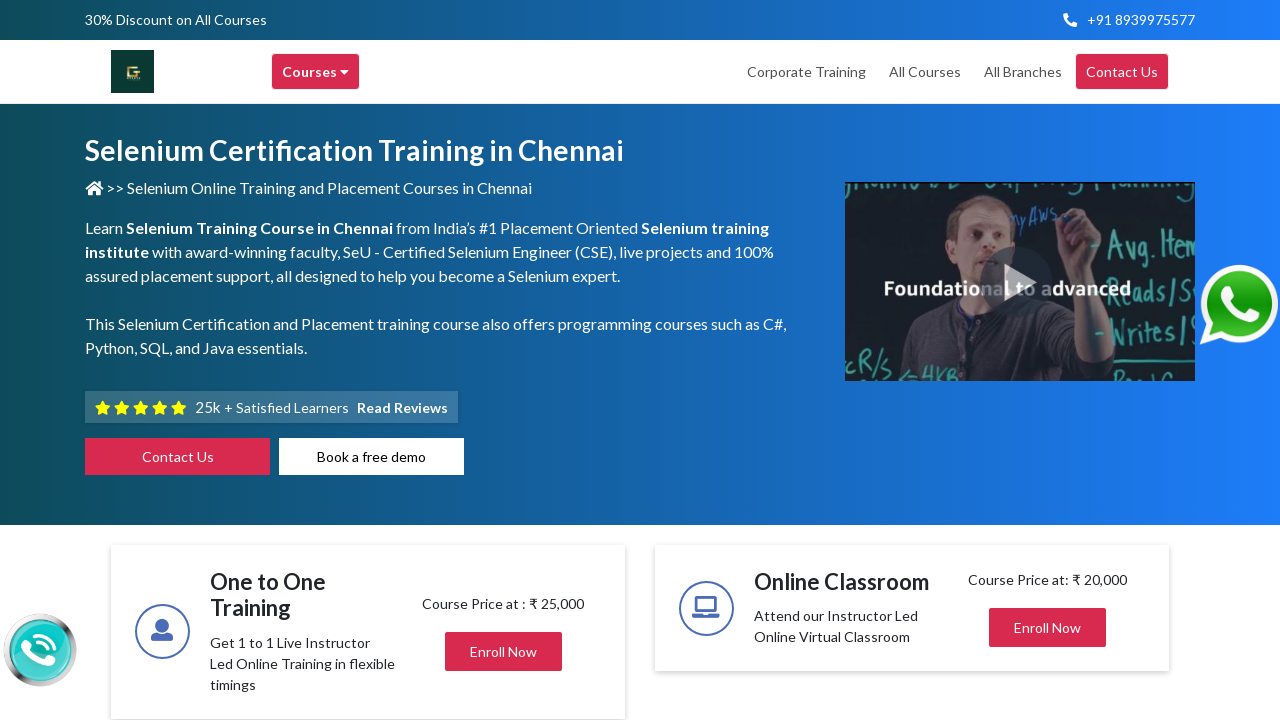

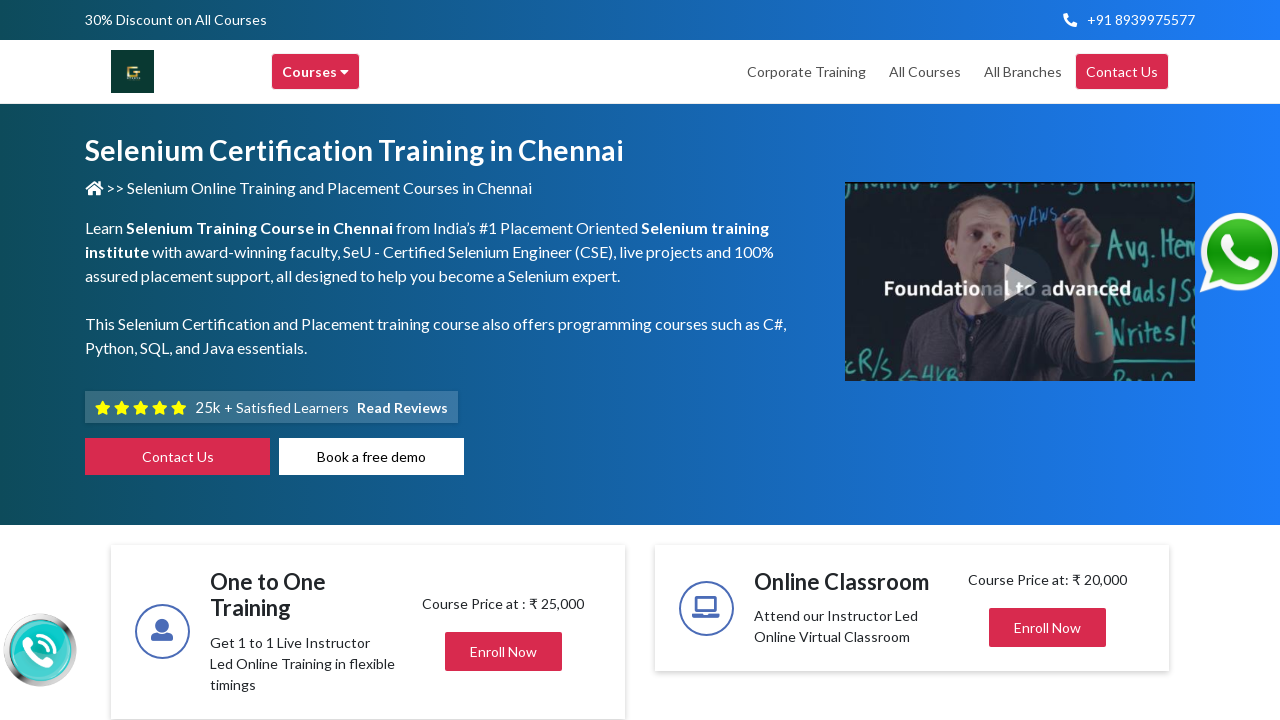